Tests multi-window handling by opening a new browser window, navigating to a different page, extracting course name text, switching back to the original window, and filling that text into a form field.

Starting URL: https://rahulshettyacademy.com/angularpractice/

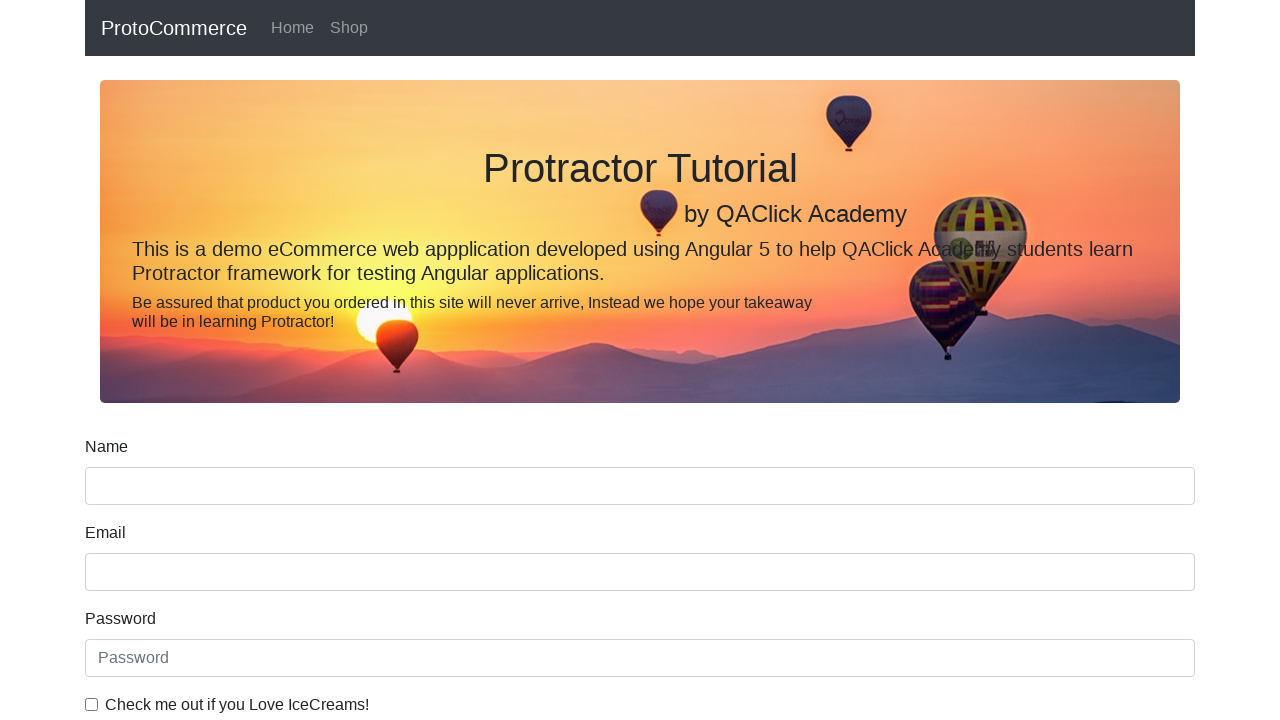

Opened a new browser window/tab
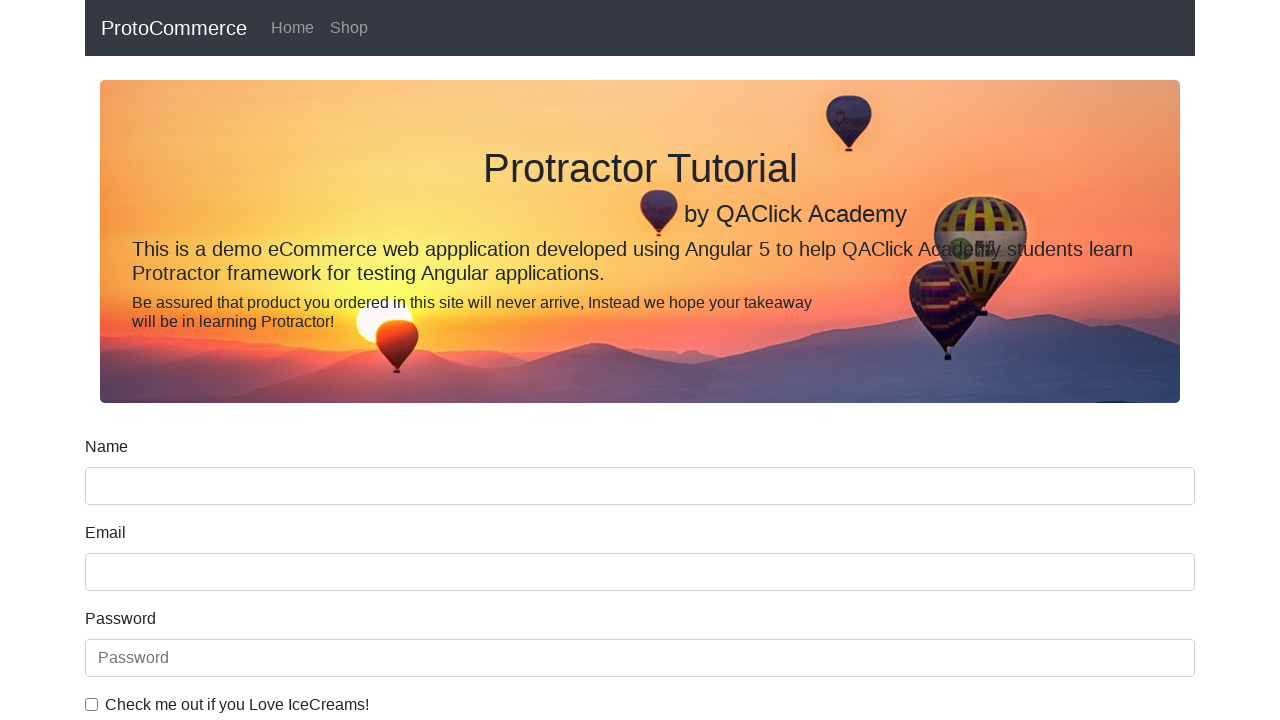

Navigated new window to https://rahulshettyacademy.com/
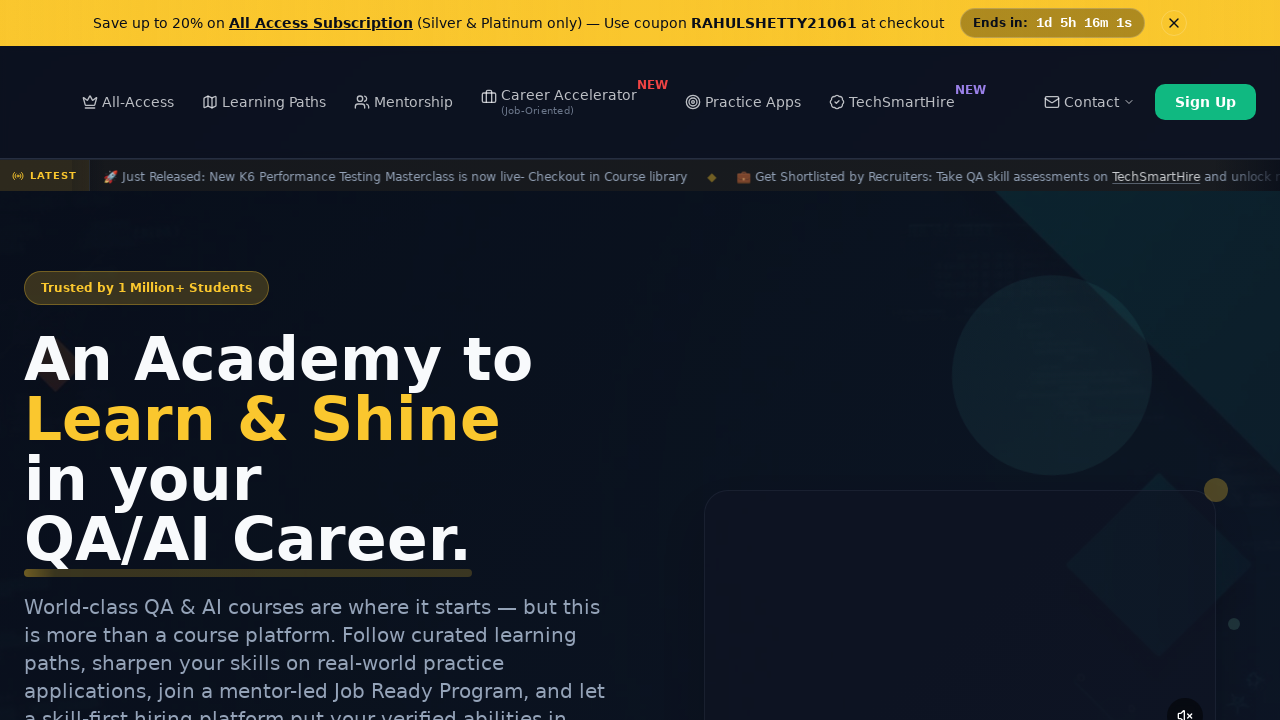

Waited for course links to load in new window
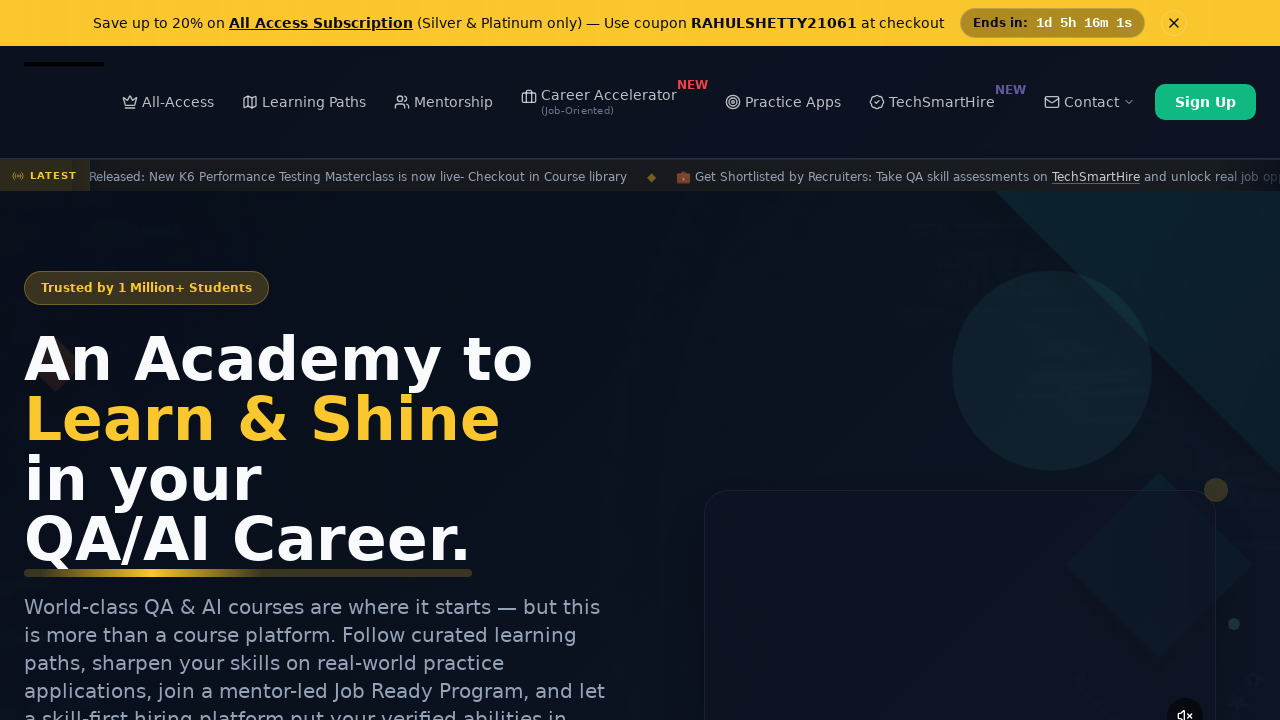

Located course links in new window
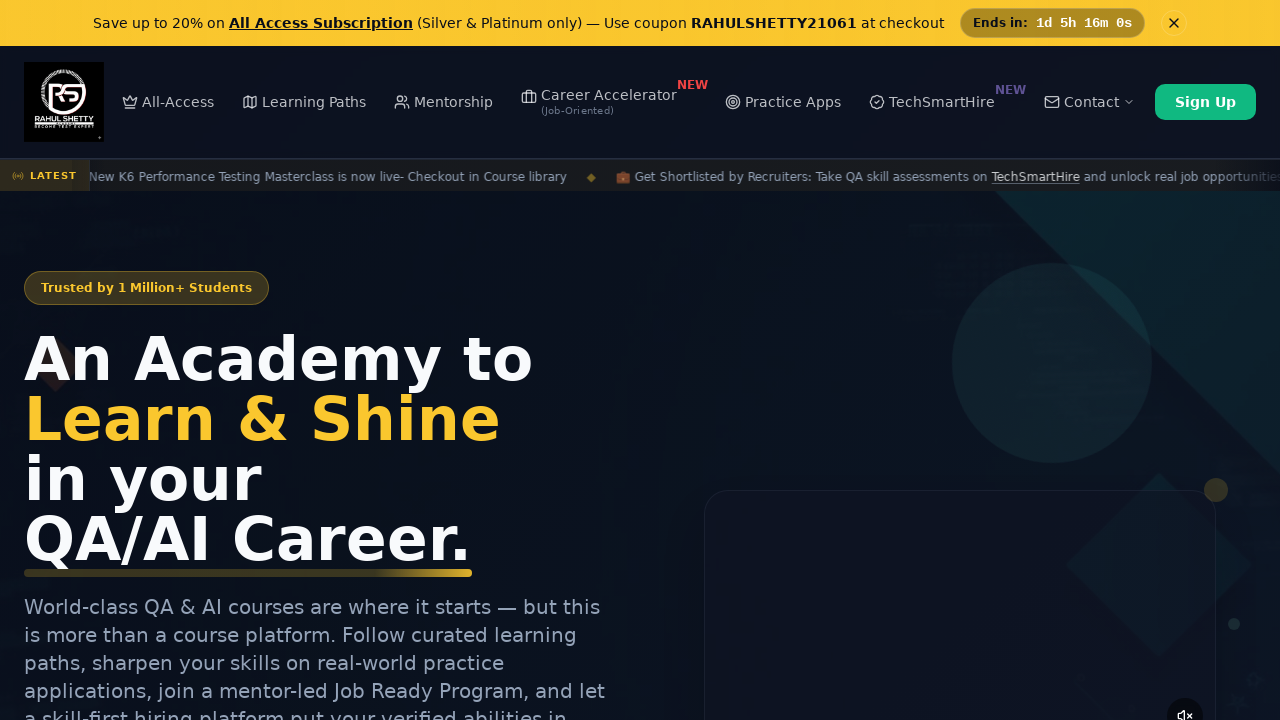

Extracted course name from second course link: 'Playwright Testing'
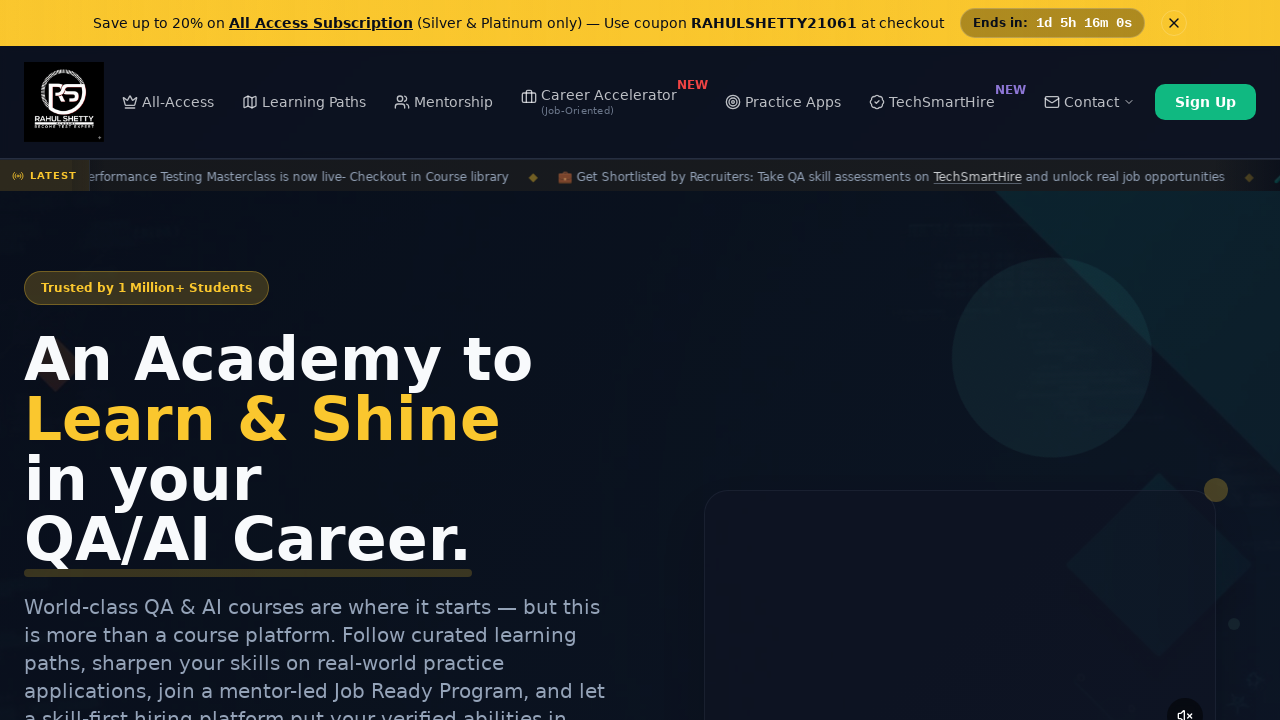

Switched back to original window and filled name field with 'Playwright Testing' on [name='name']
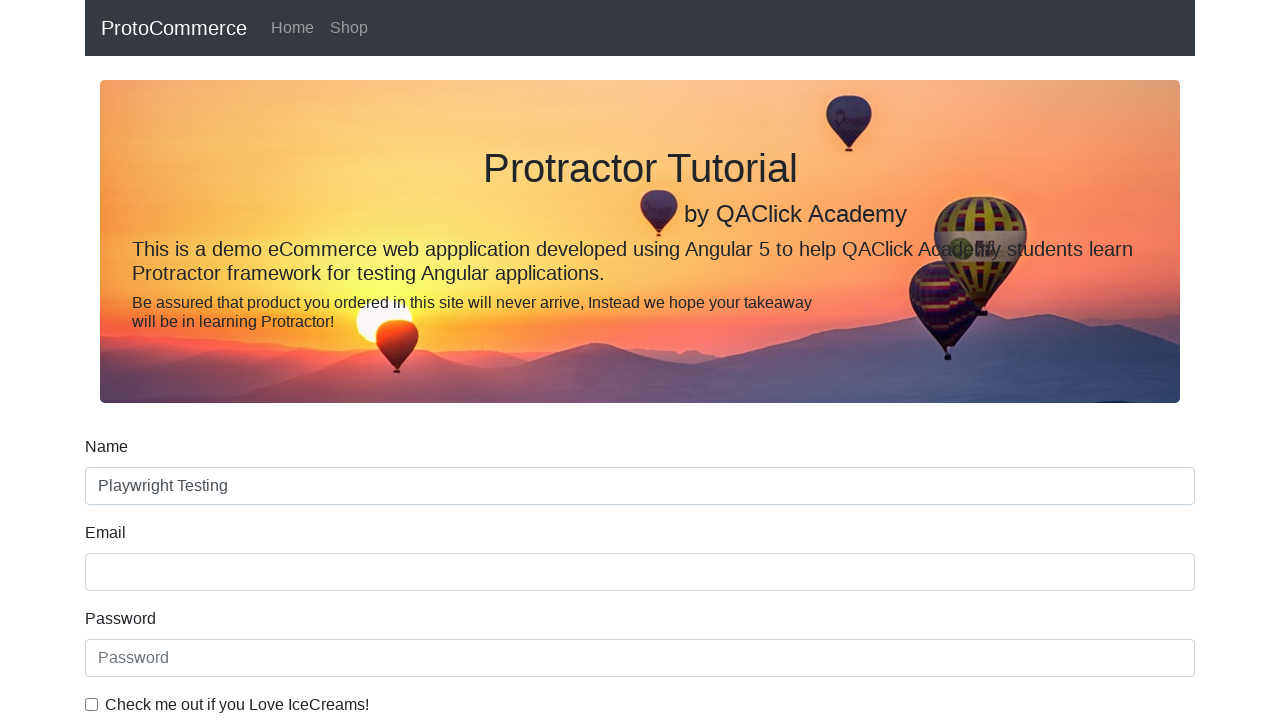

Waited 500ms to ensure form field is populated
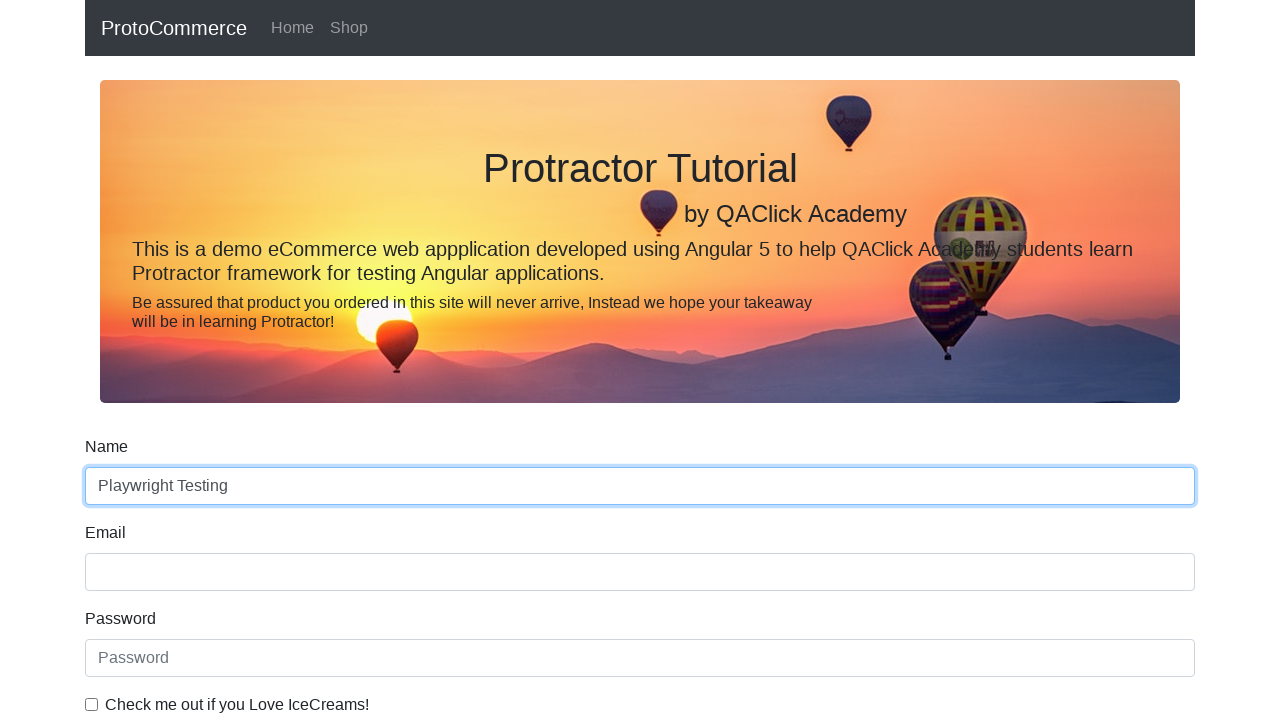

Closed the new browser window
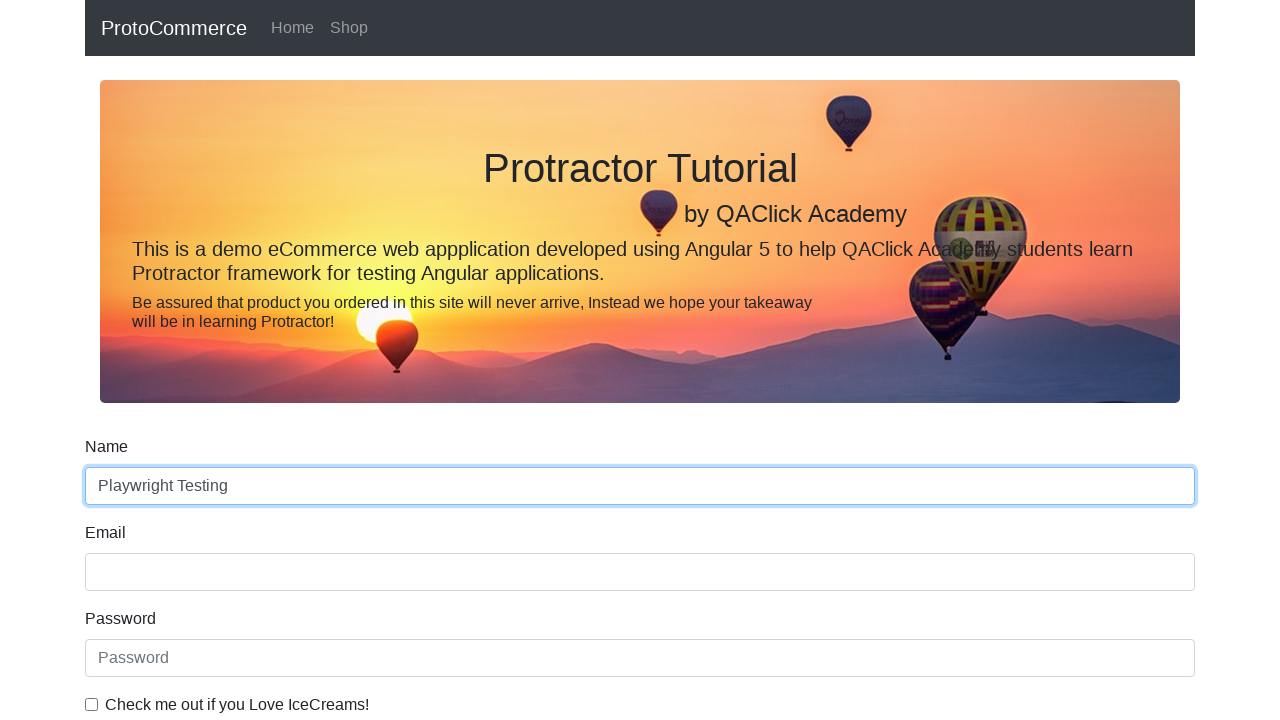

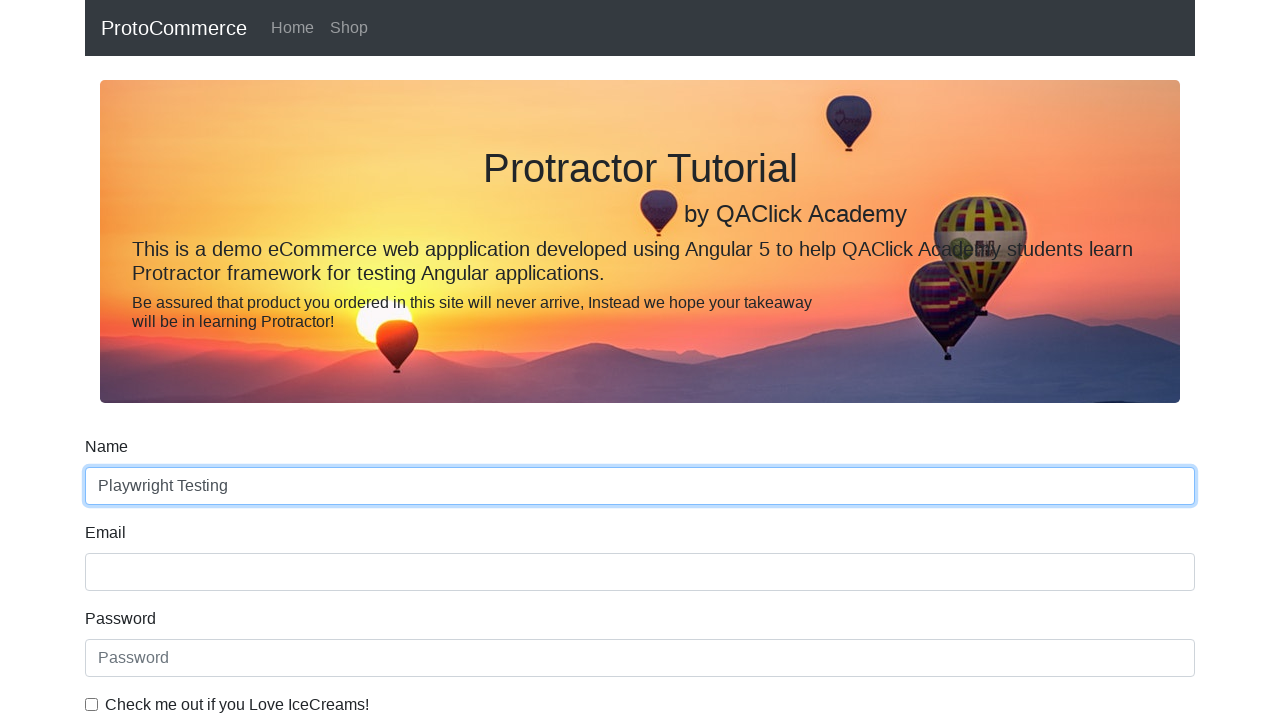